Tests that Clear completed button is hidden when there are no completed items

Starting URL: https://demo.playwright.dev/todomvc

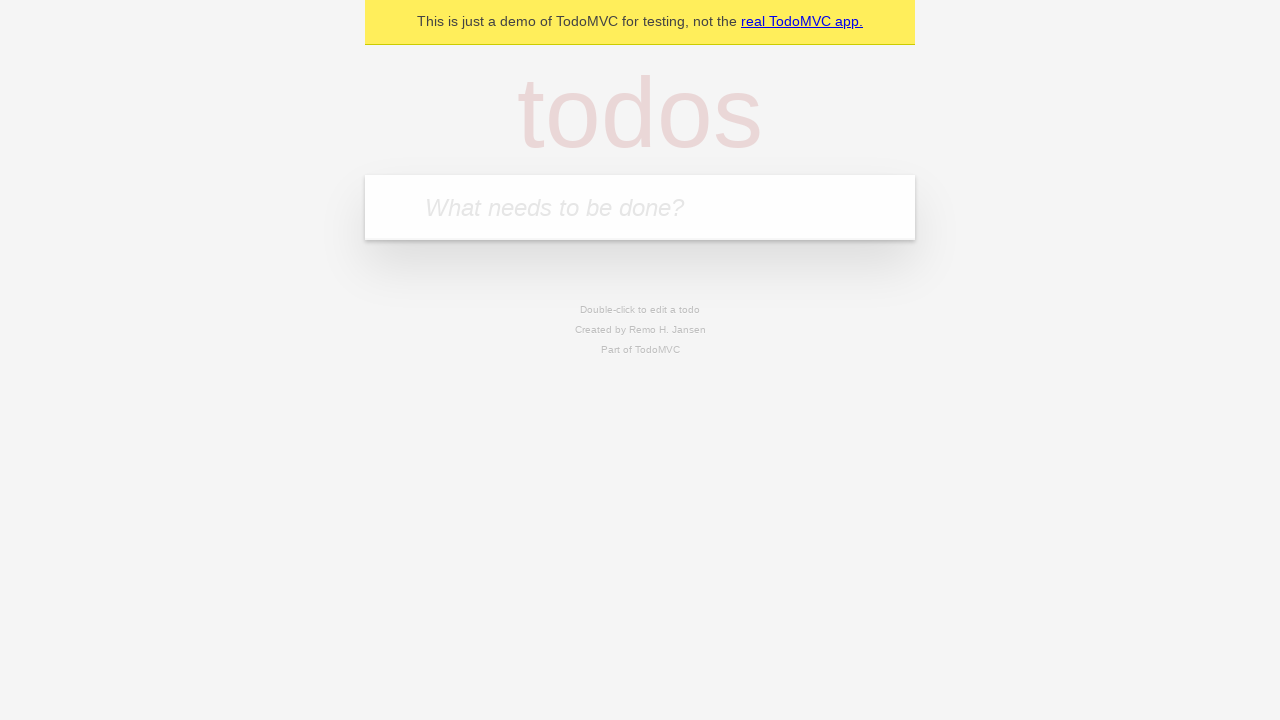

Filled first todo item with 'buy some cheese' on internal:attr=[placeholder="What needs to be done?"i]
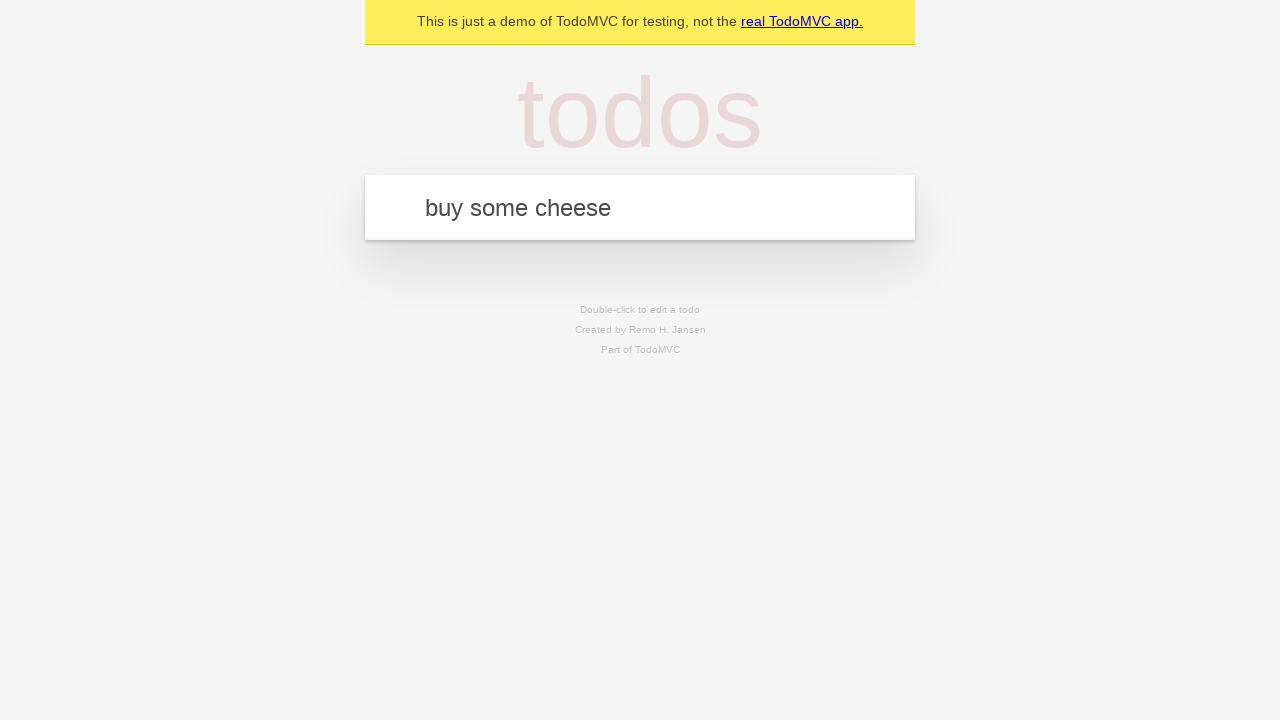

Pressed Enter to add first todo item on internal:attr=[placeholder="What needs to be done?"i]
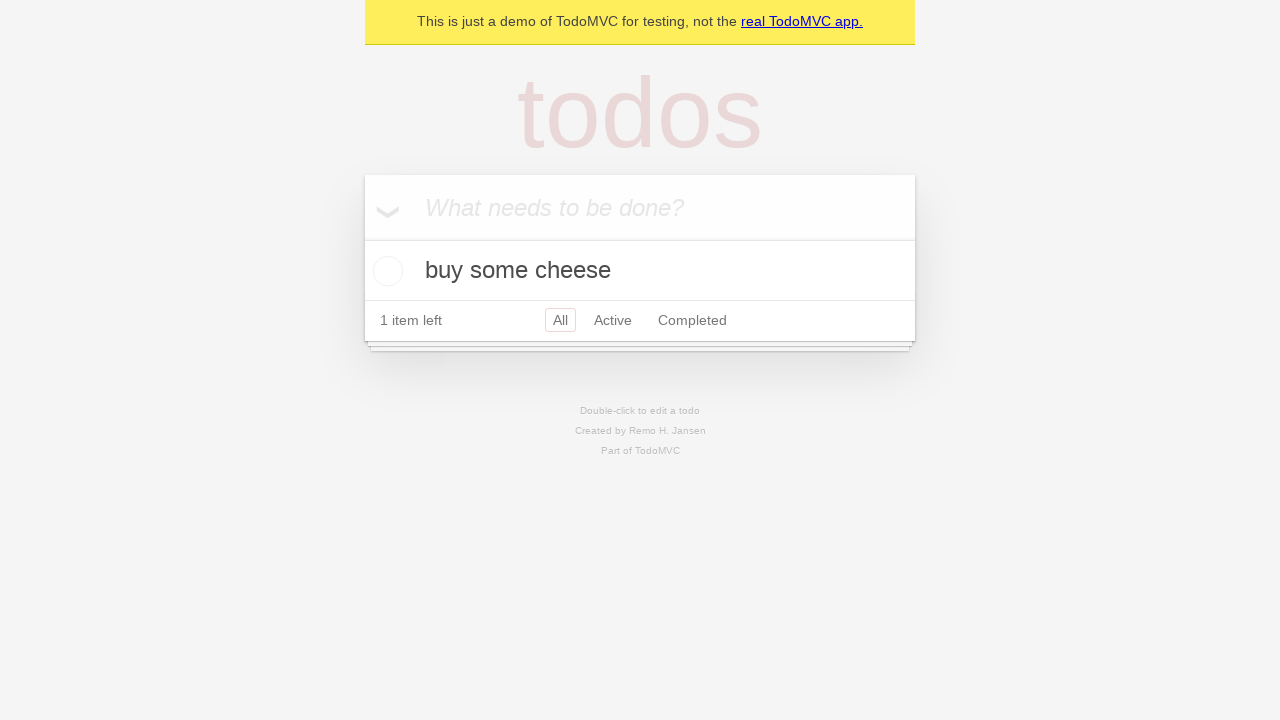

Filled second todo item with 'feed the cat' on internal:attr=[placeholder="What needs to be done?"i]
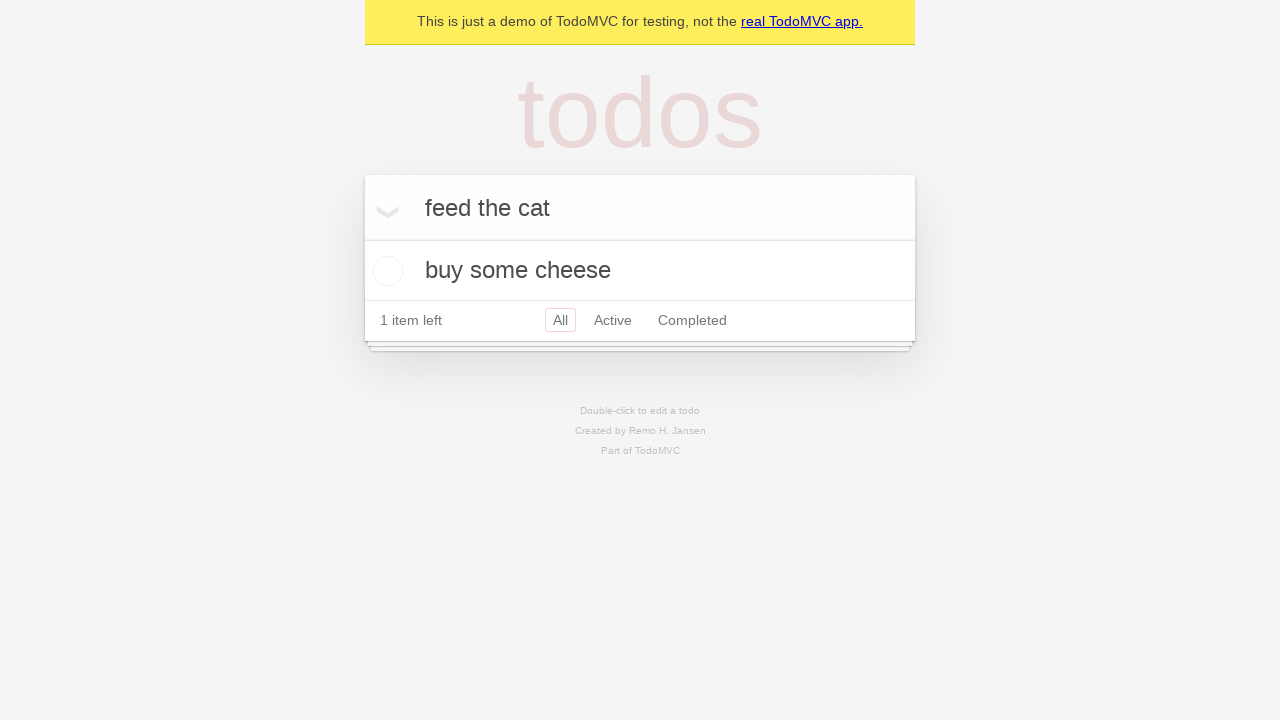

Pressed Enter to add second todo item on internal:attr=[placeholder="What needs to be done?"i]
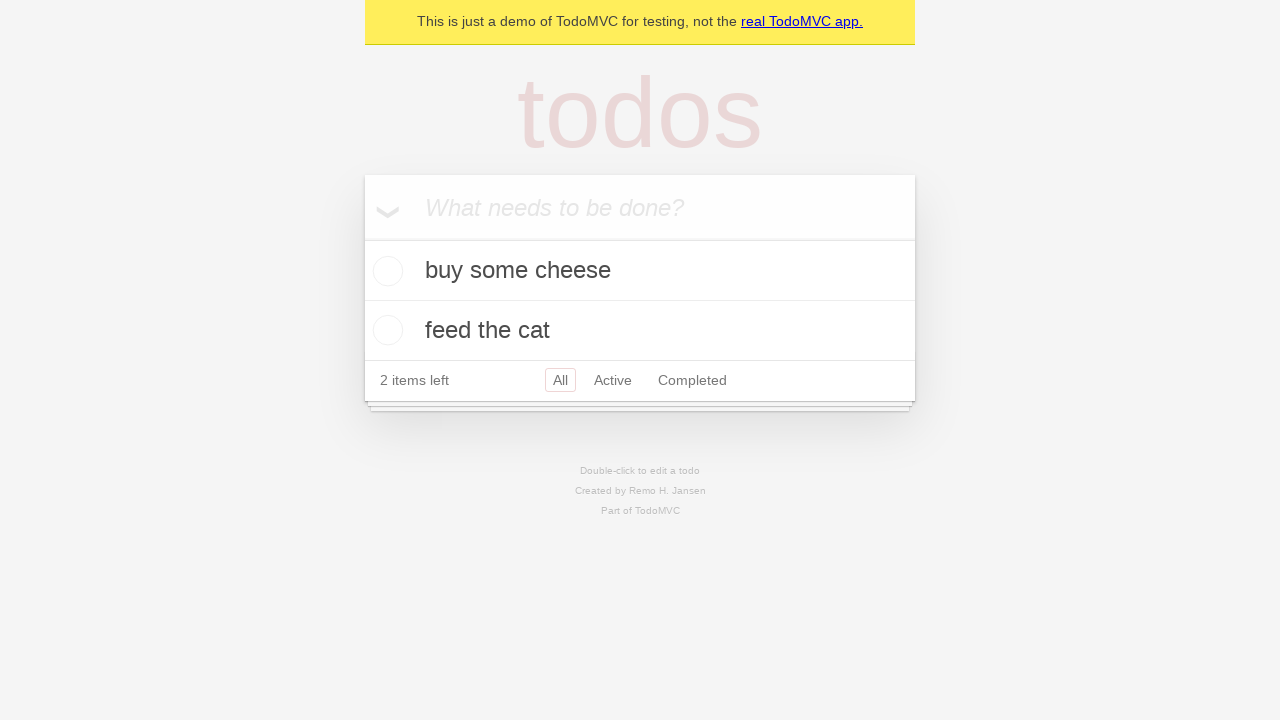

Filled third todo item with 'book a doctors appointment' on internal:attr=[placeholder="What needs to be done?"i]
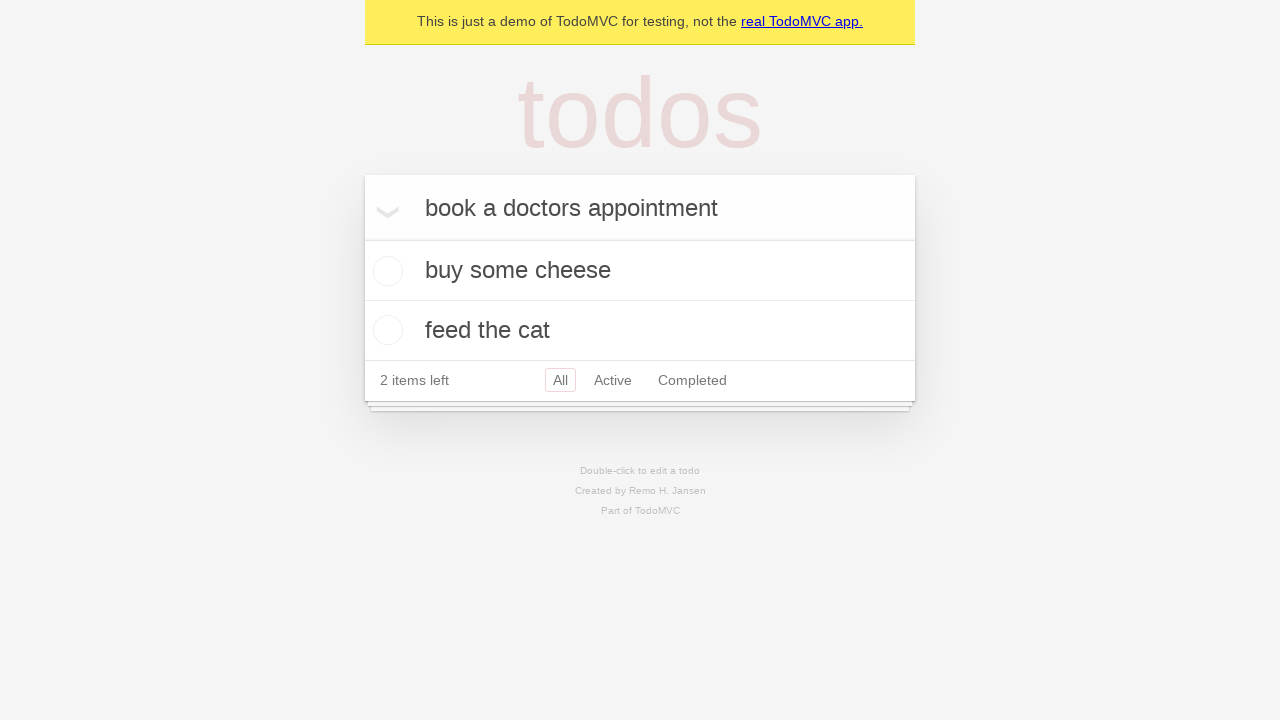

Pressed Enter to add third todo item on internal:attr=[placeholder="What needs to be done?"i]
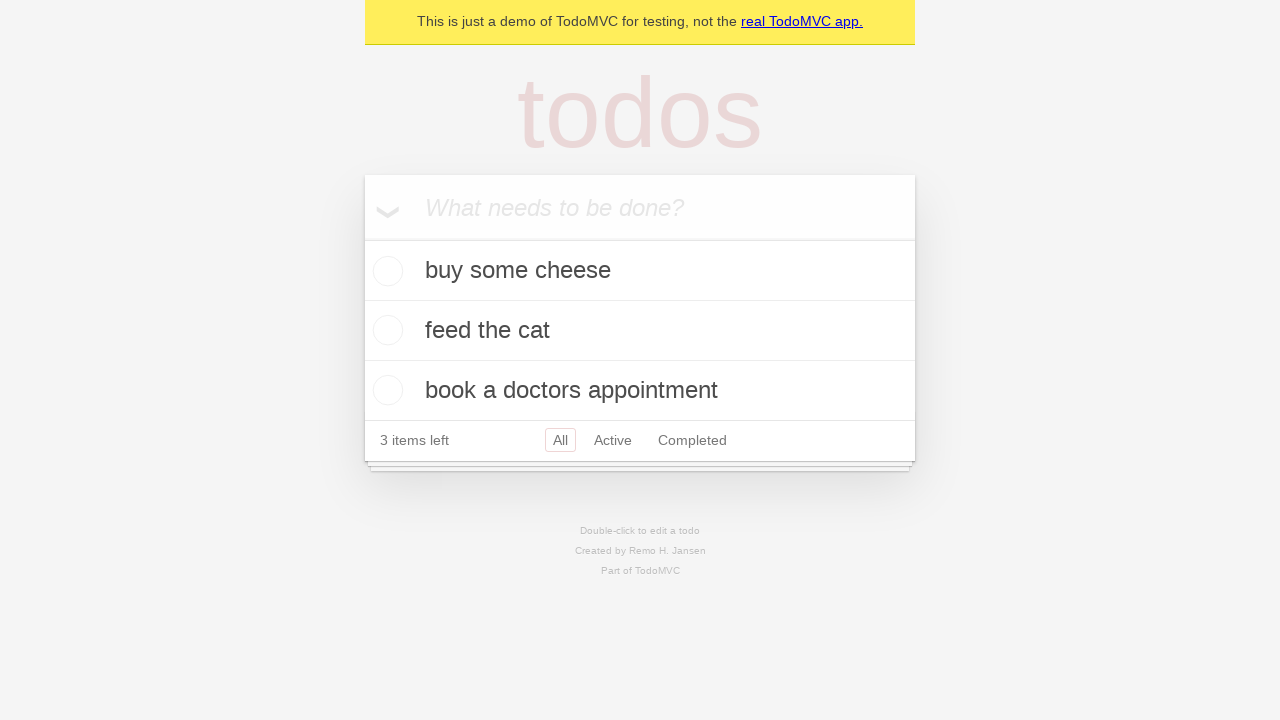

Checked the first todo item as completed at (385, 271) on .todo-list li .toggle >> nth=0
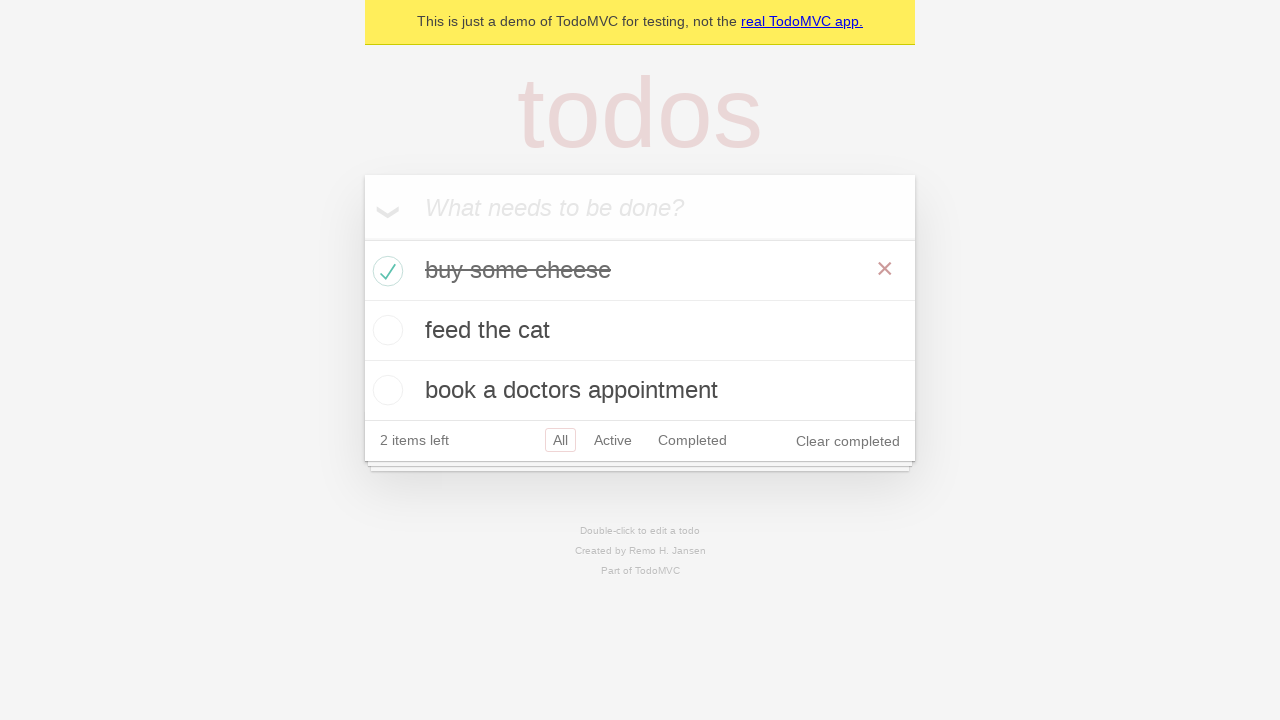

Clicked 'Clear completed' button to remove completed items at (848, 441) on internal:role=button[name="Clear completed"i]
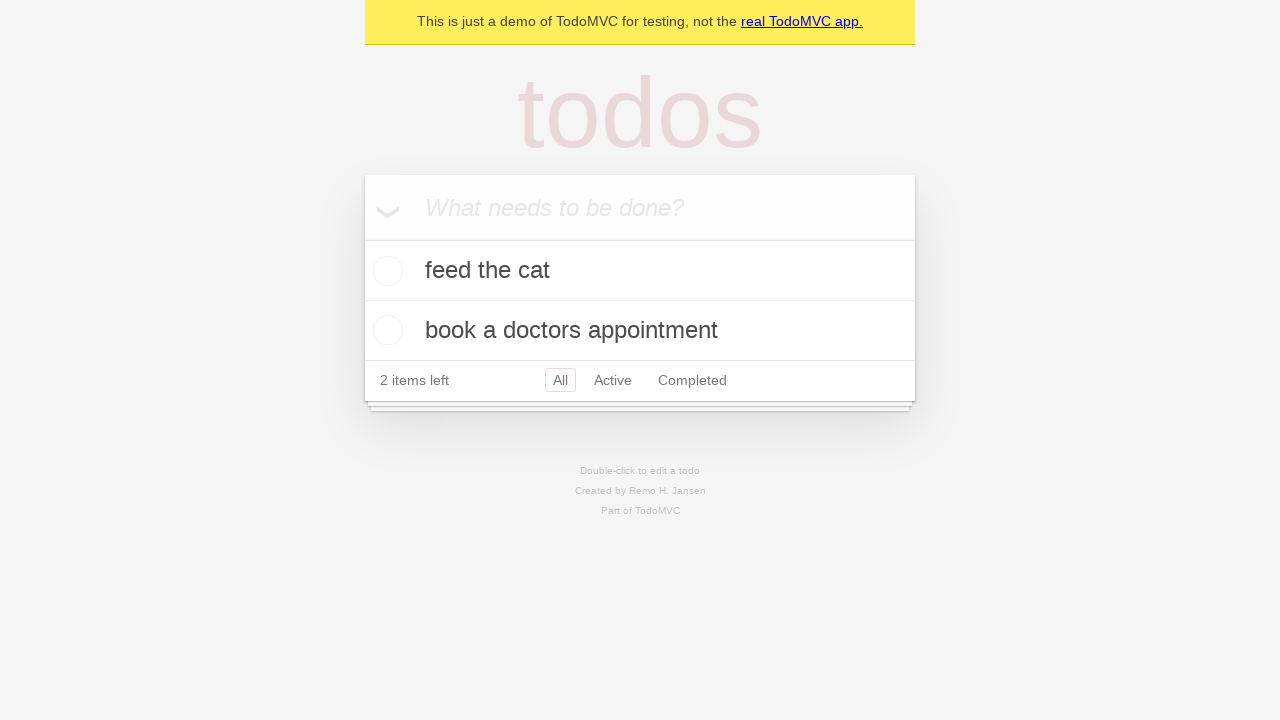

Waited for UI to update after clearing completed items
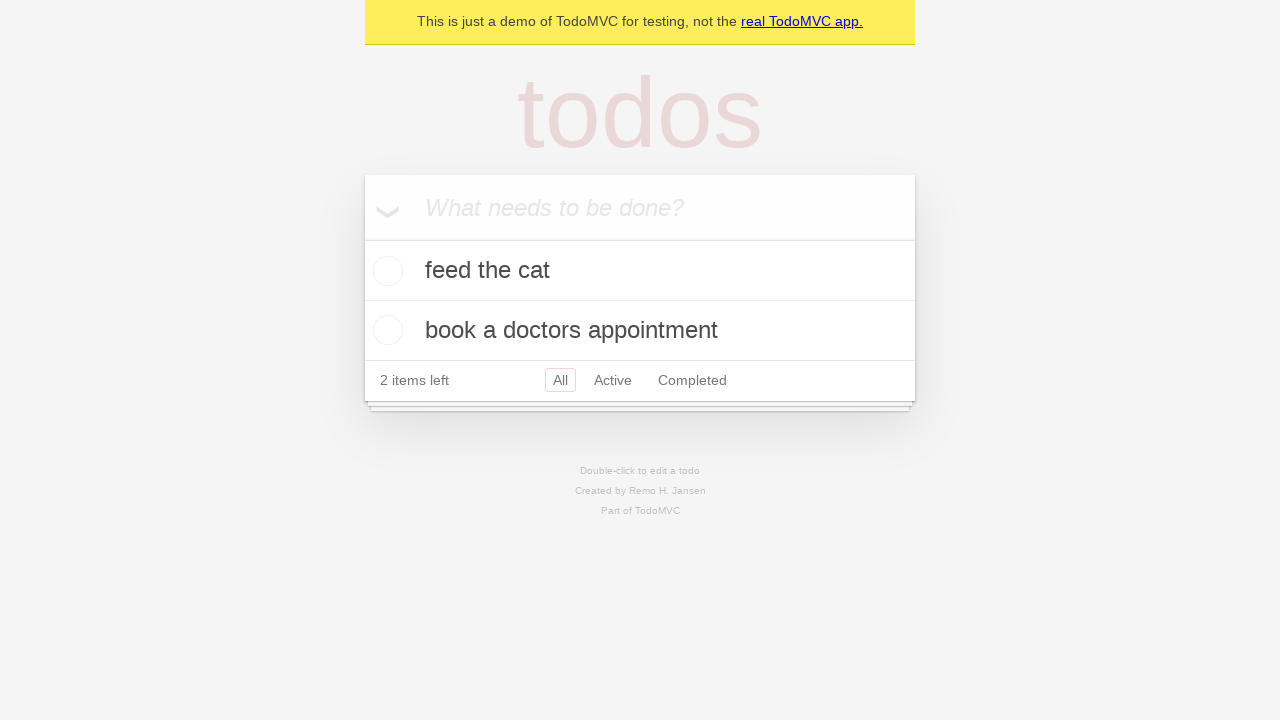

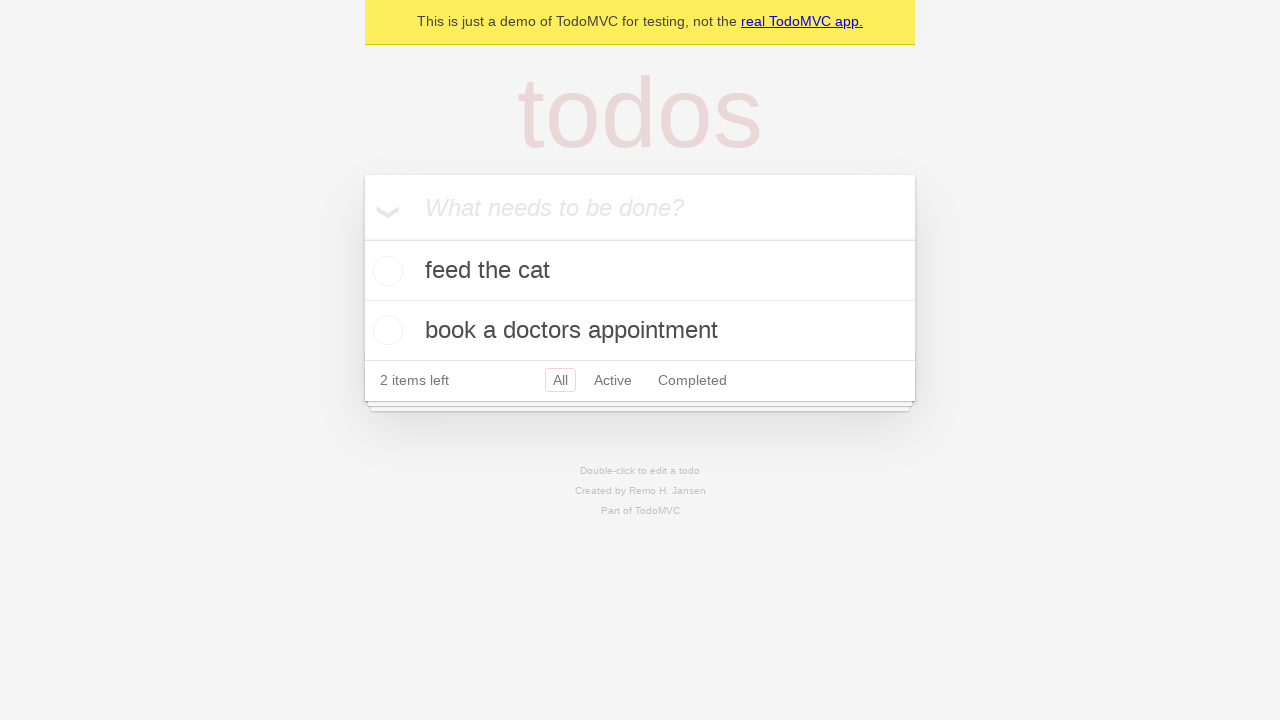